Tests JavaScript confirm alert handling by navigating to the OK & Cancel alert section, triggering a confirm dialog, and accepting it.

Starting URL: http://demo.automationtesting.in/Alerts.html

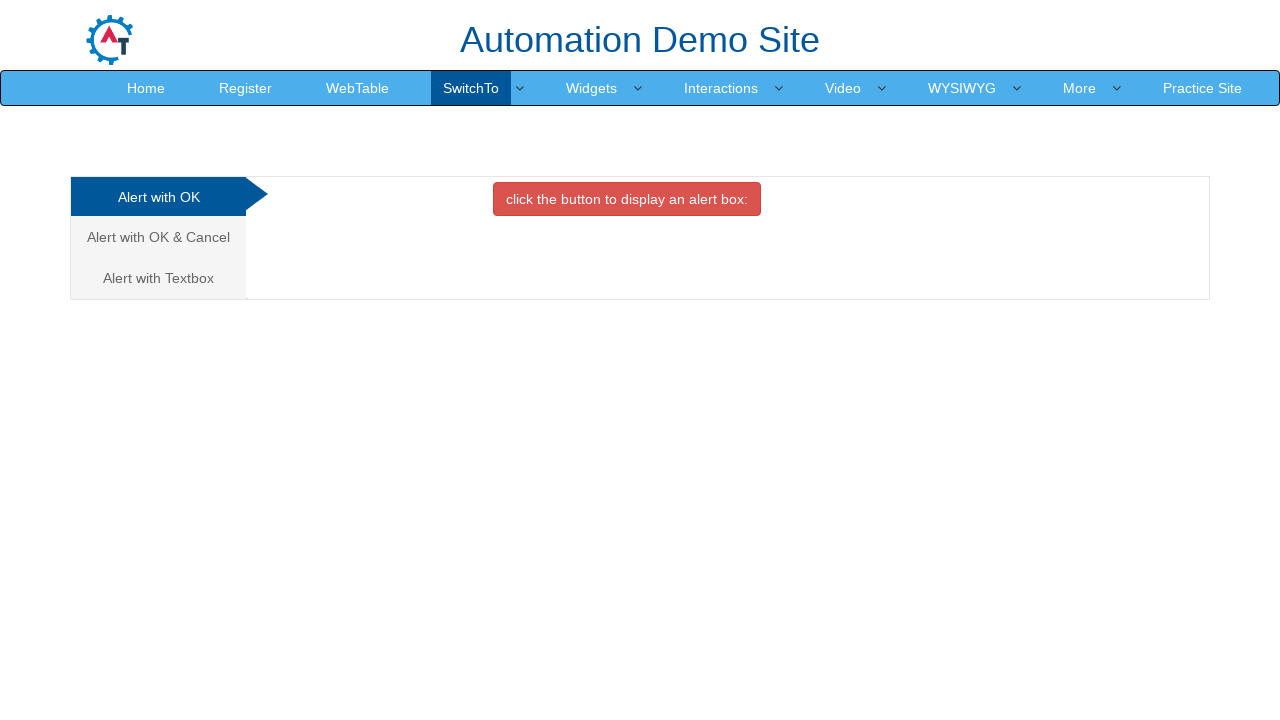

Clicked on 'Alert with OK & Cancel' tab at (158, 237) on xpath=//a[text()='Alert with OK & Cancel ']
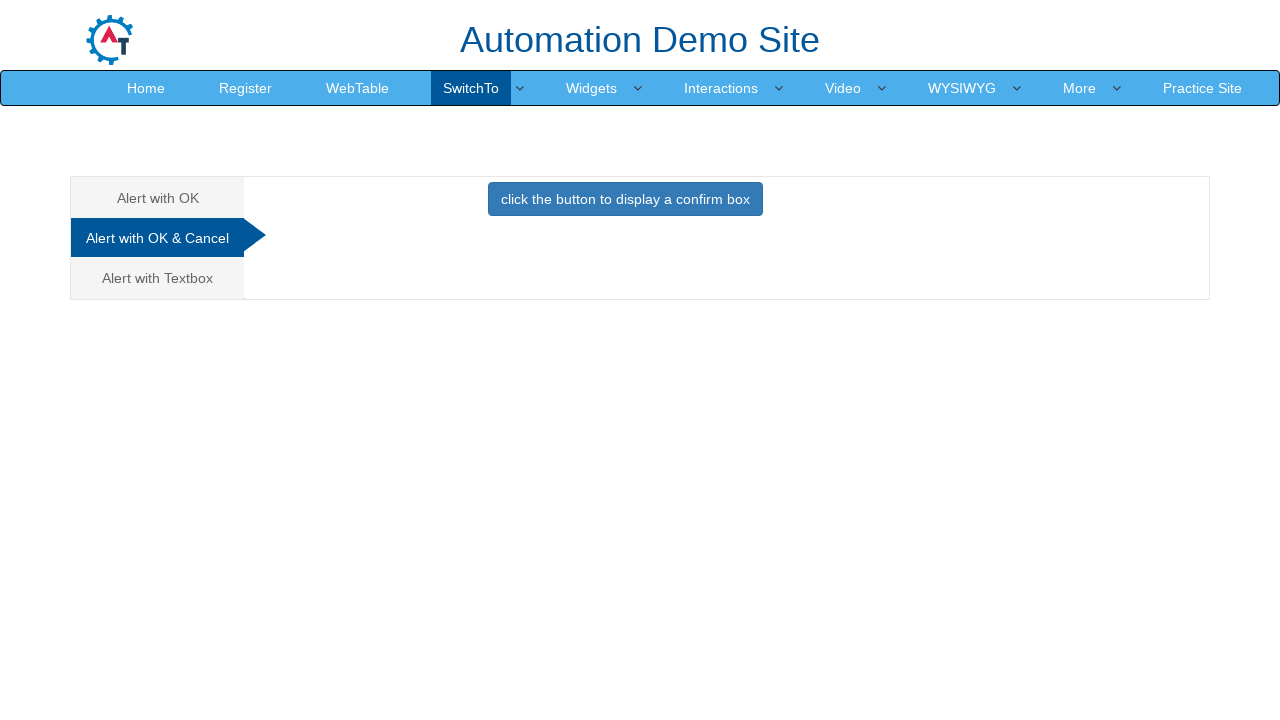

Set up dialog handler to accept confirm dialogs
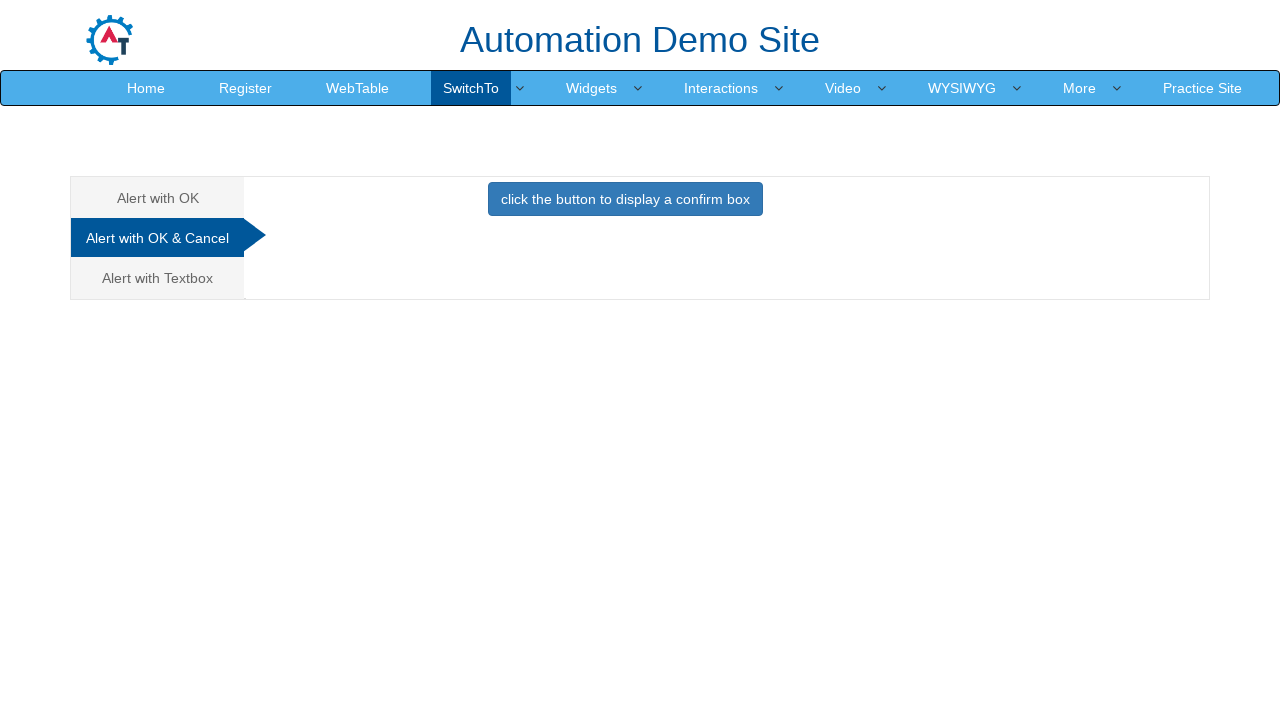

Clicked button to trigger confirm alert dialog at (625, 199) on xpath=//button[@onclick='confirmbox()']
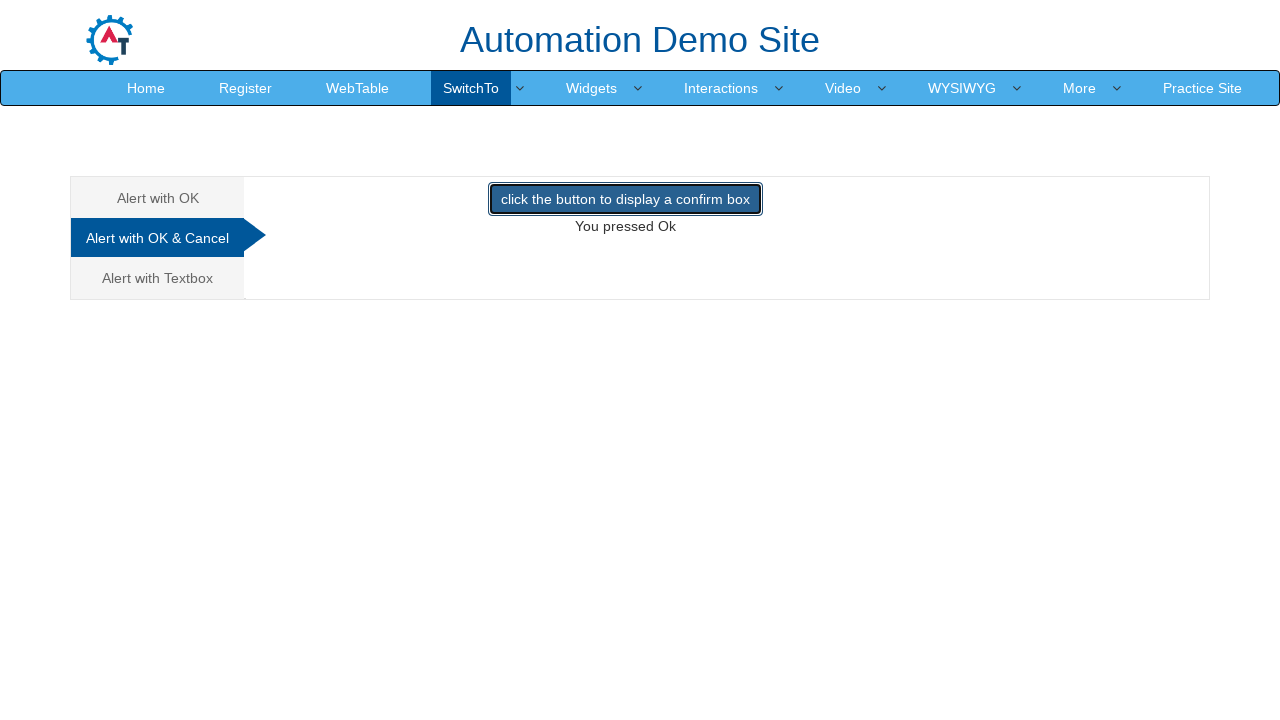

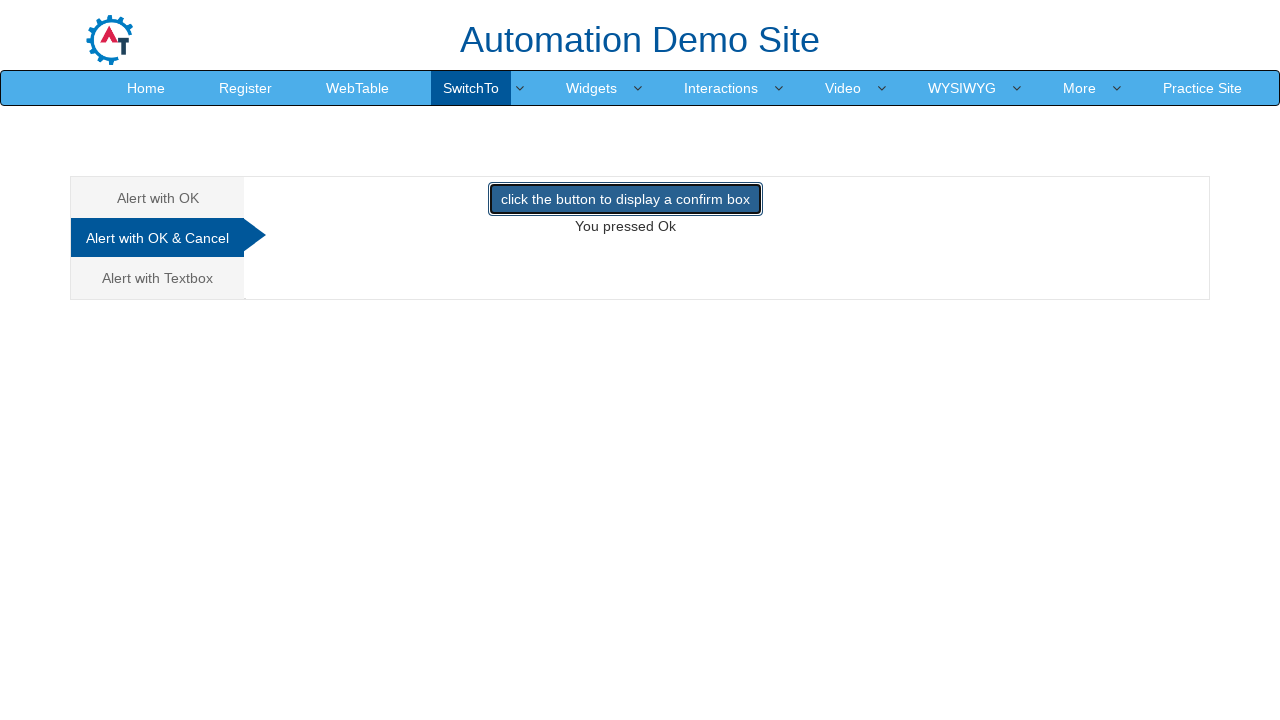